Tests old-style HTML select dropdown by selecting a value and verifying the selected option text is "Yellow"

Starting URL: https://demoqa.com/select-menu

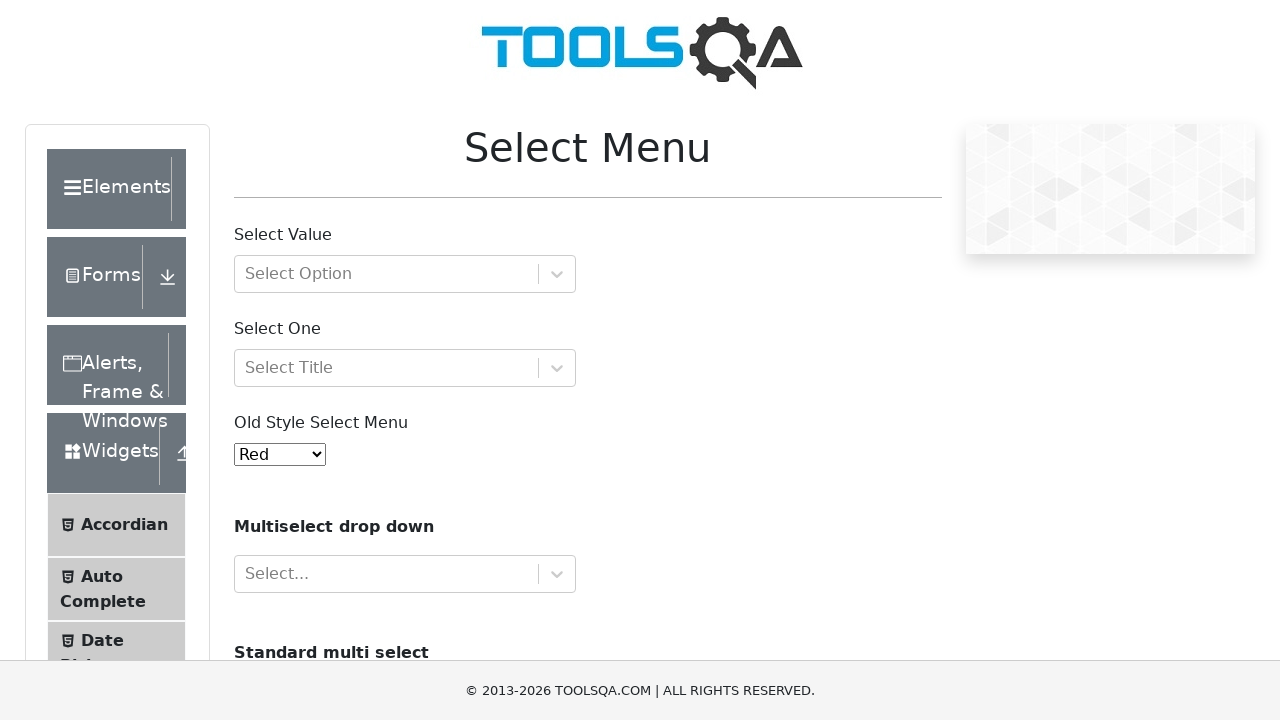

Selected 'Yellow' (value='3') from old-style select dropdown on select#oldSelectMenu
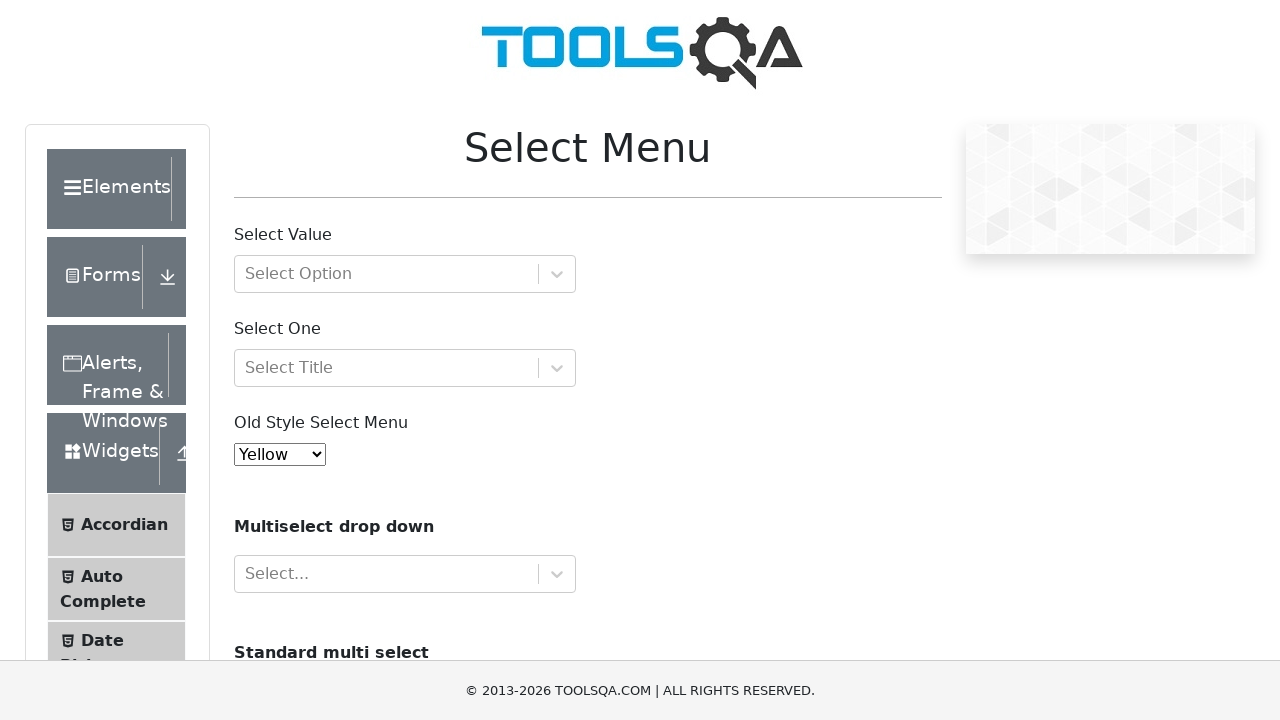

Retrieved selected option text from dropdown
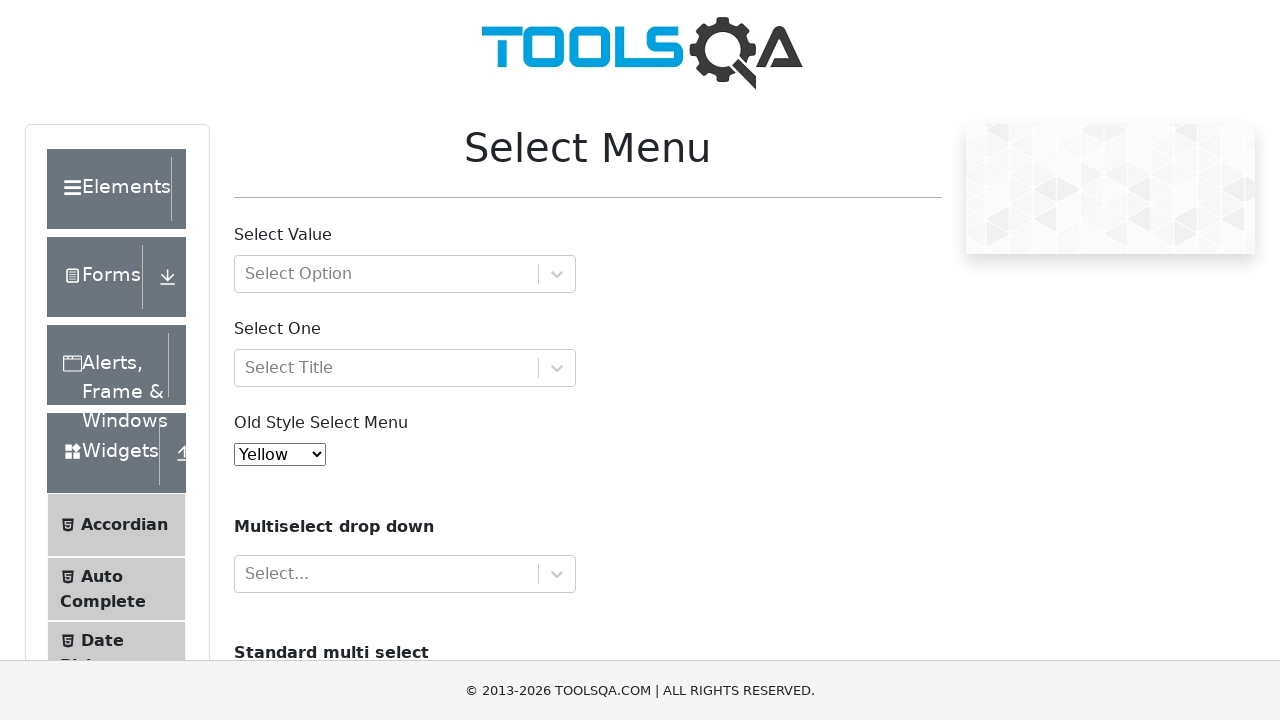

Verified selected option text is 'Yellow'
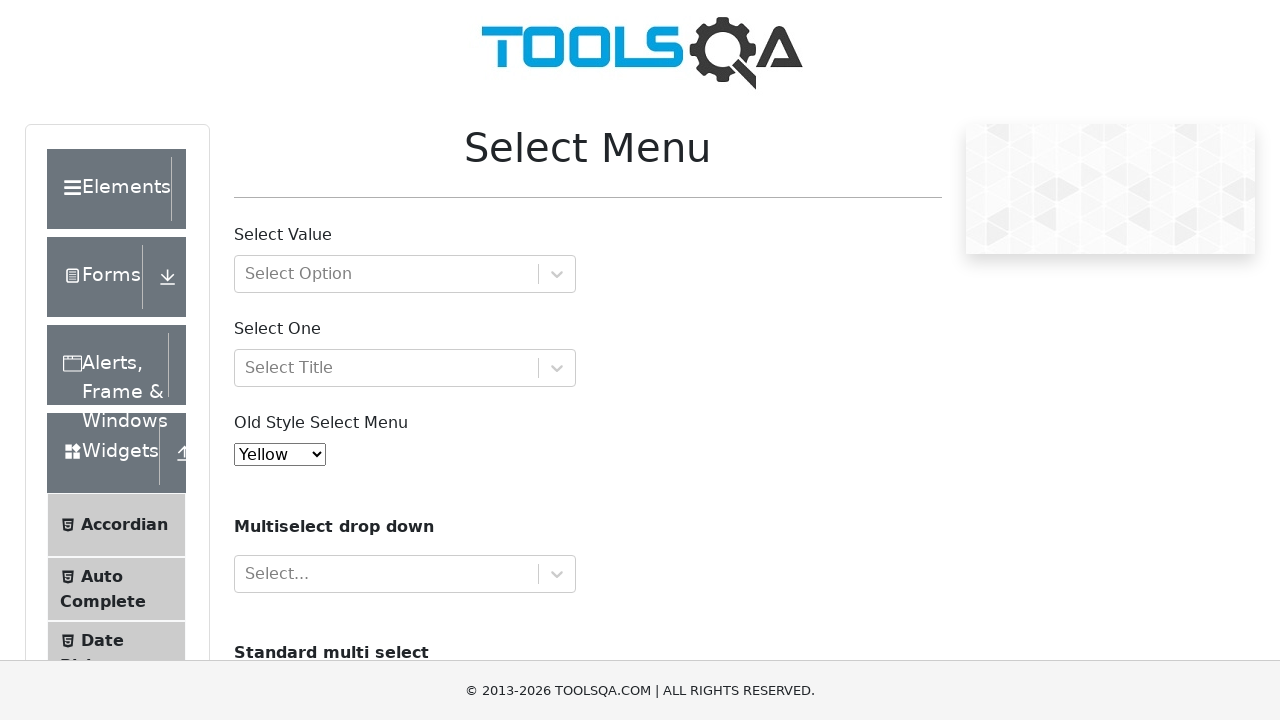

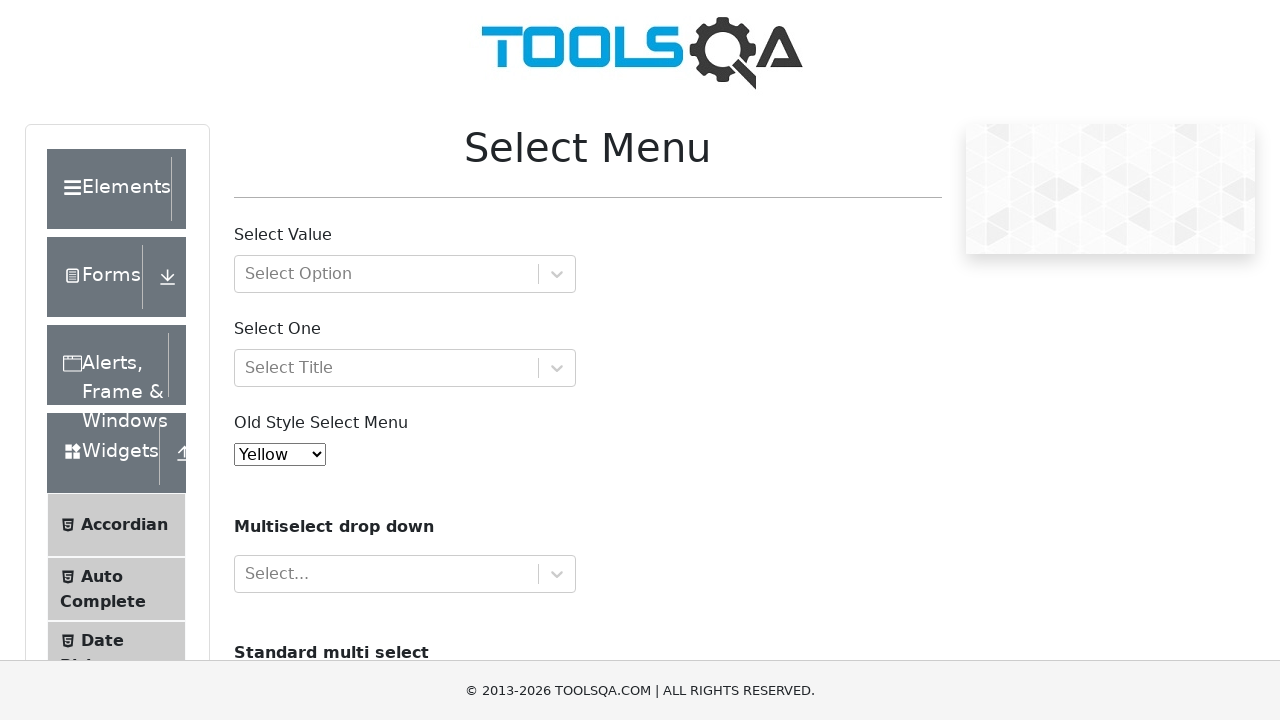